Tests that clicking the bad-request link triggers an API call and displays the 400 status response

Starting URL: https://demoqa.com/links

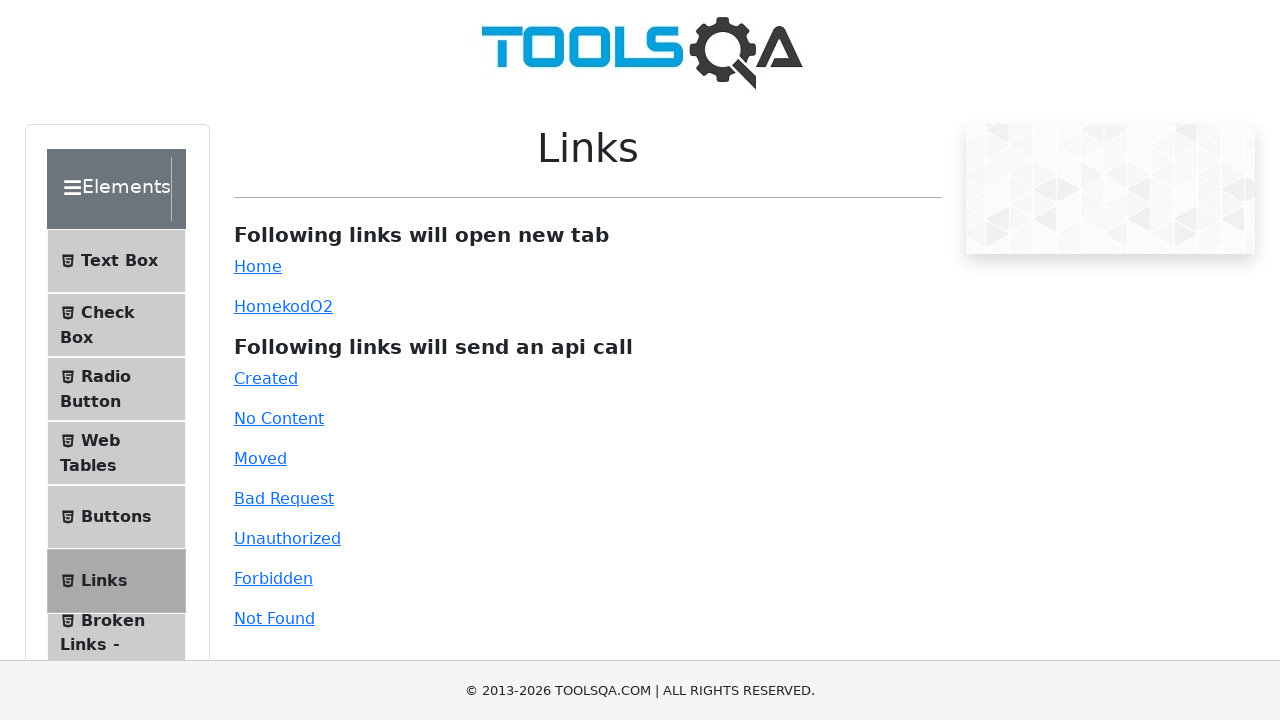

Navigated to https://demoqa.com/links
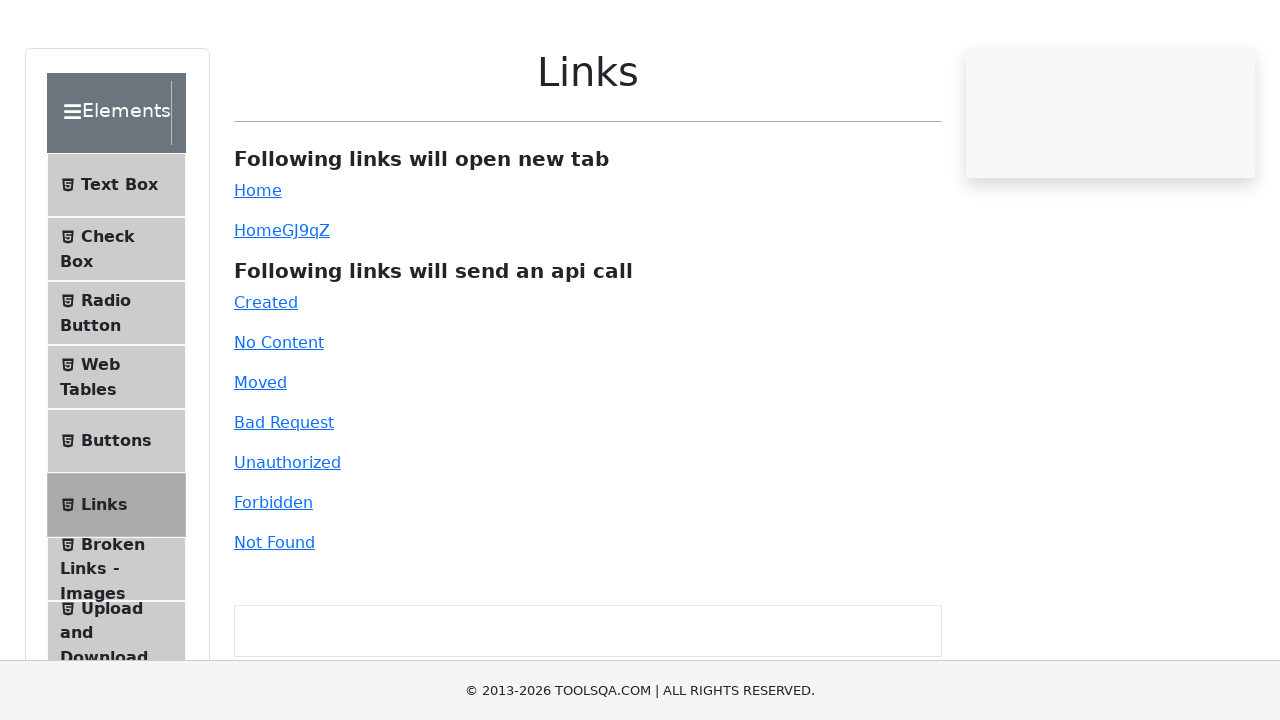

Clicked the bad-request link at (284, 498) on xpath=//a[@id="bad-request"]
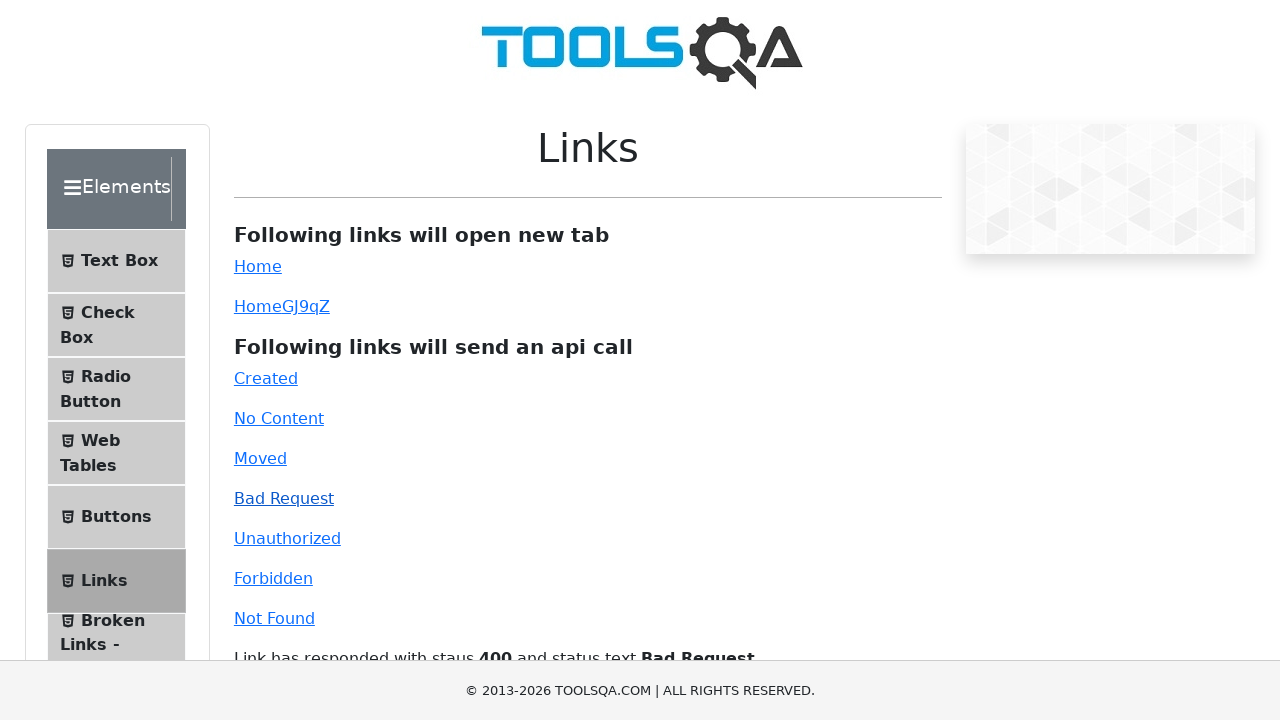

Response message became visible - 400 status code displayed
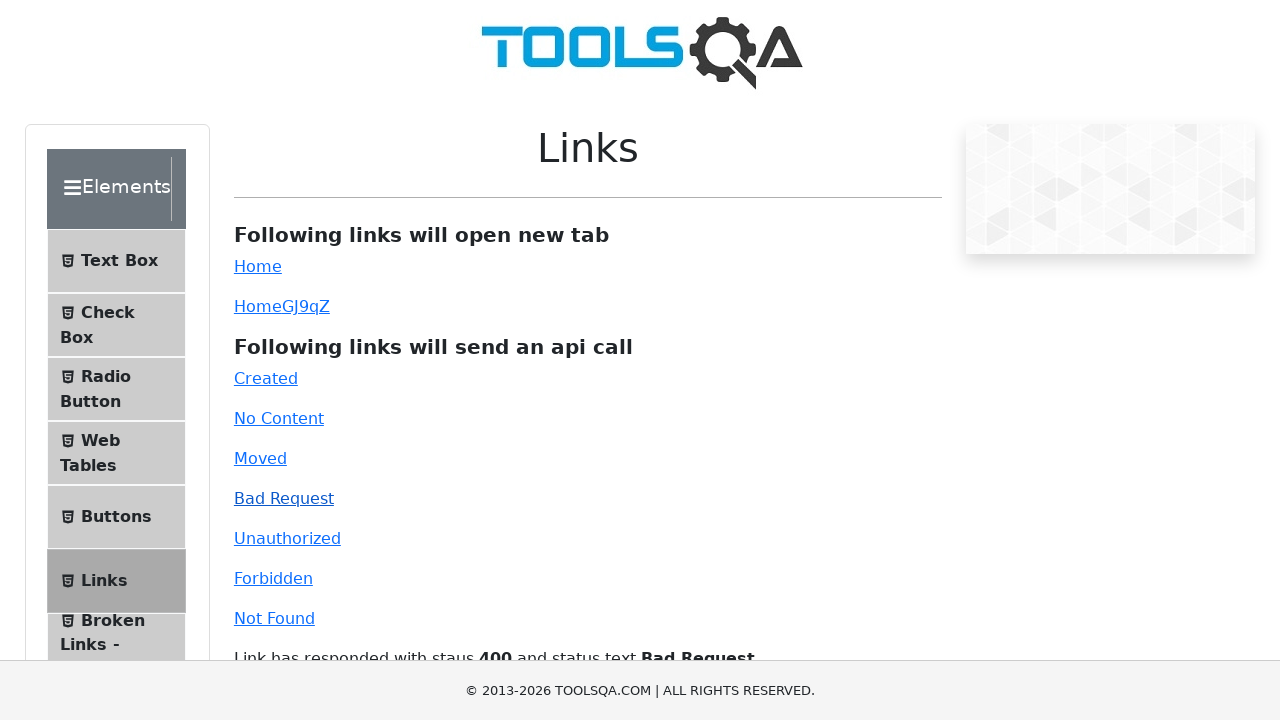

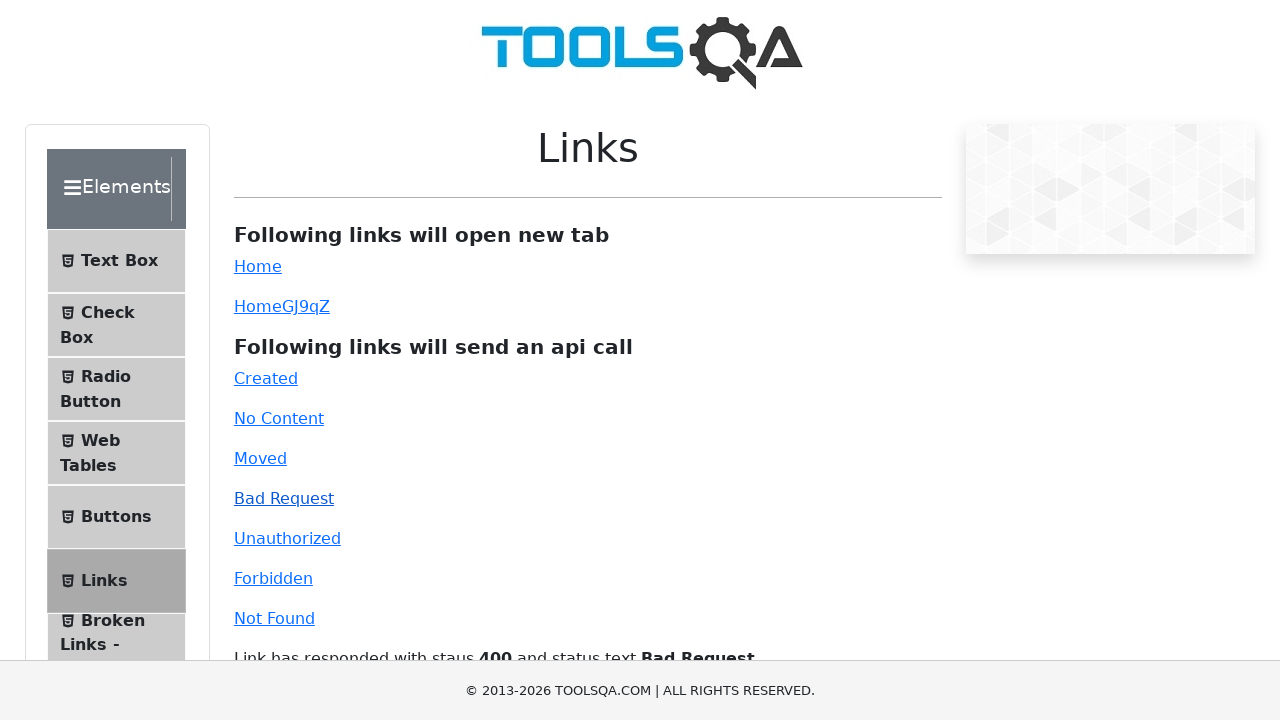